Tests sitemap navigation by clicking through the first 5 links in the sitemap table and navigating back after each click to verify link functionality.

Starting URL: https://www.getcalley.com/page-sitemap.xml

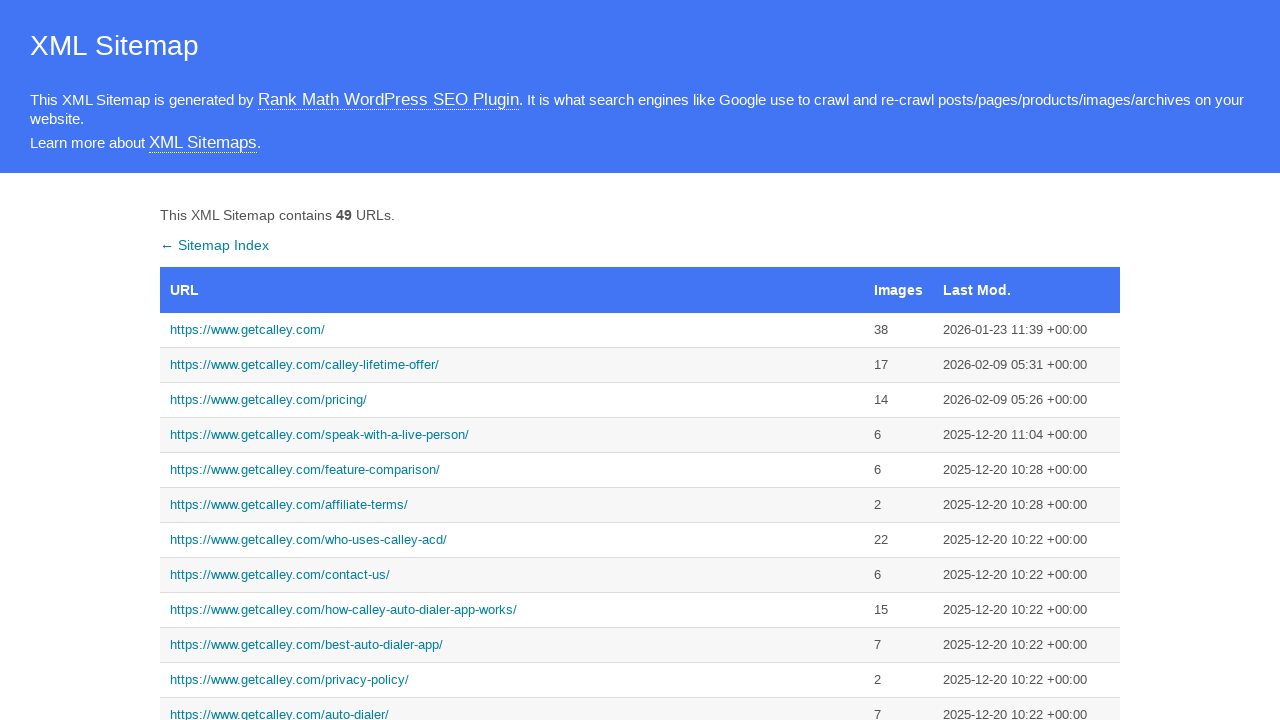

Clicked first sitemap link at (512, 330) on xpath=//*[@id='sitemap']/tbody/tr[1]/td[1]/a
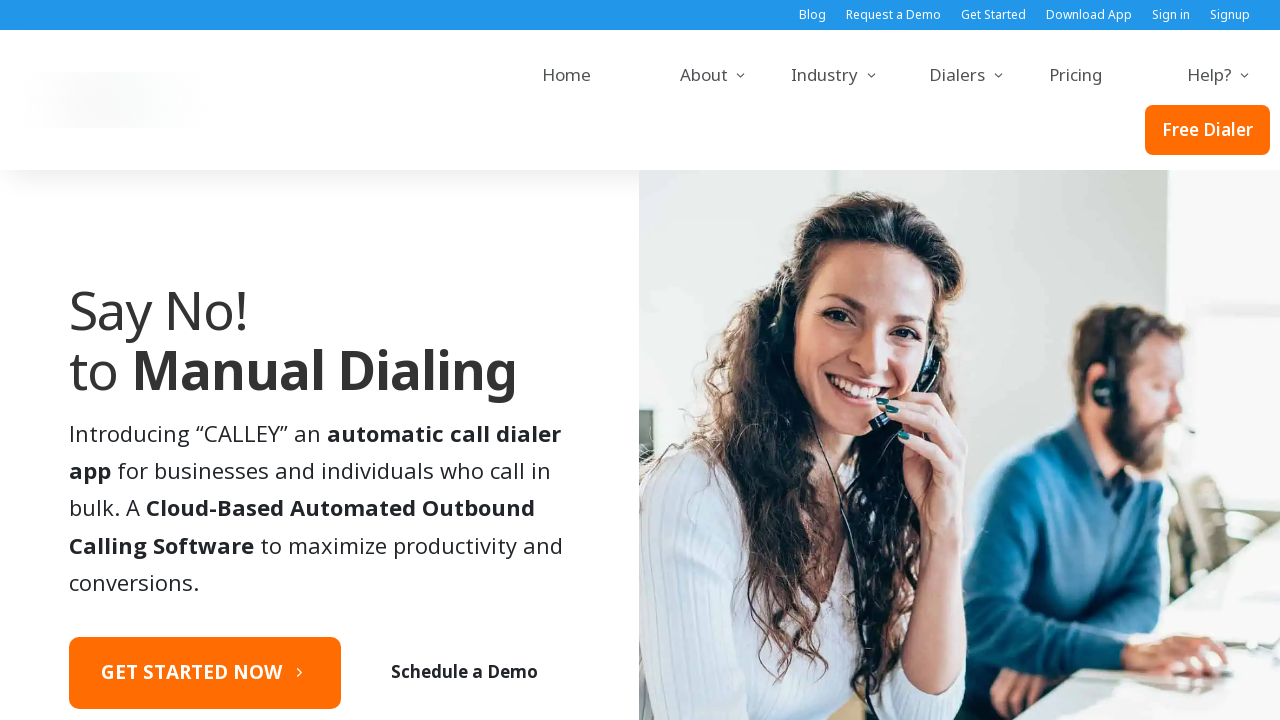

First sitemap page loaded
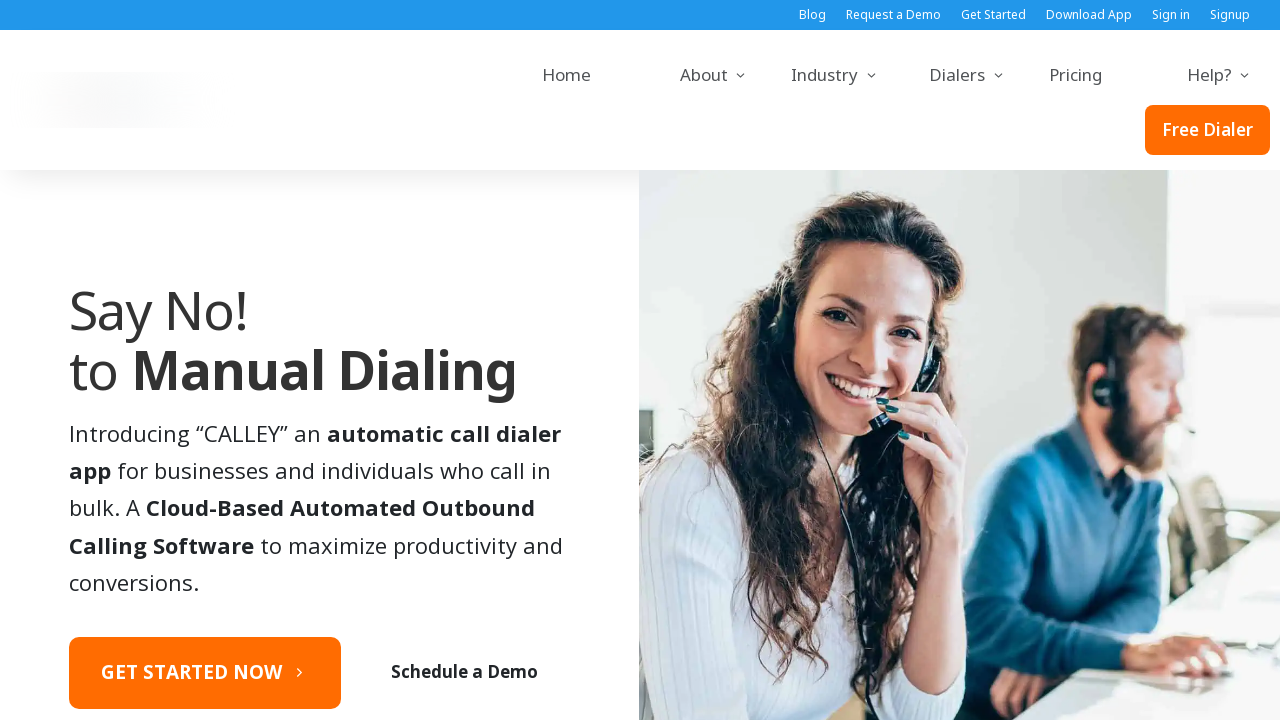

Navigated back to sitemap
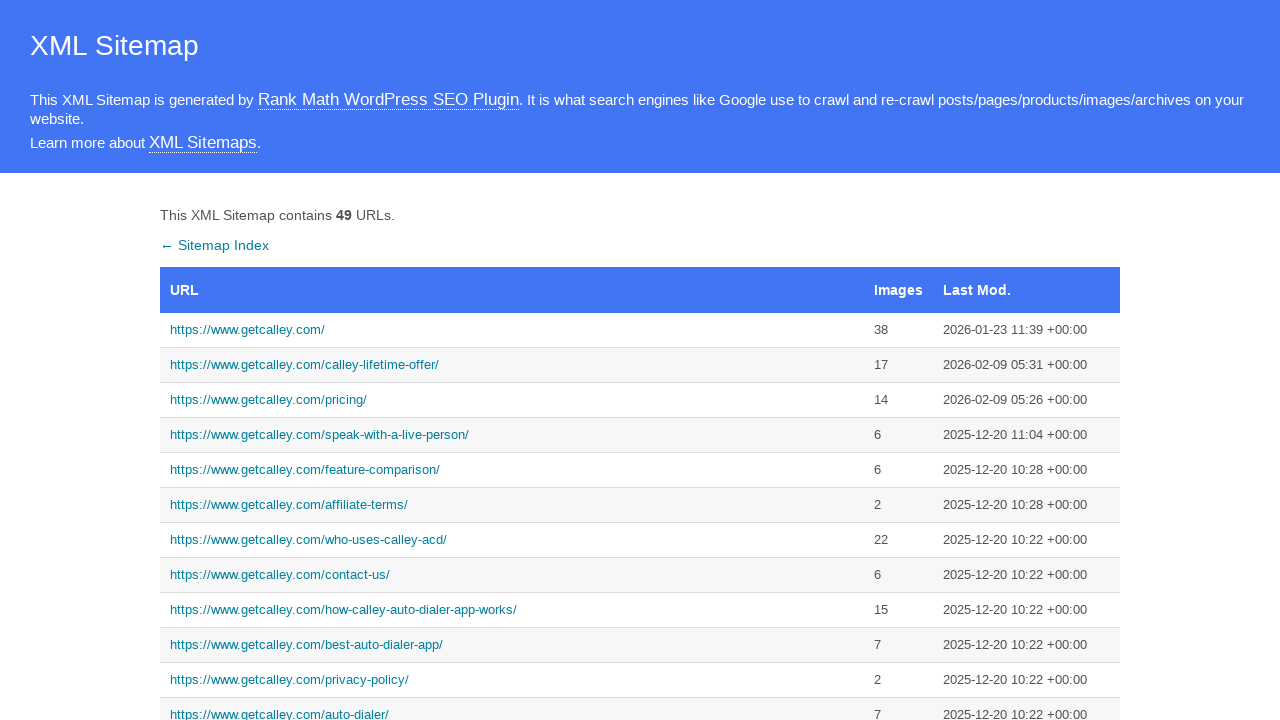

Clicked second sitemap link at (512, 365) on xpath=//*[@id='sitemap']/tbody/tr[2]/td[1]/a
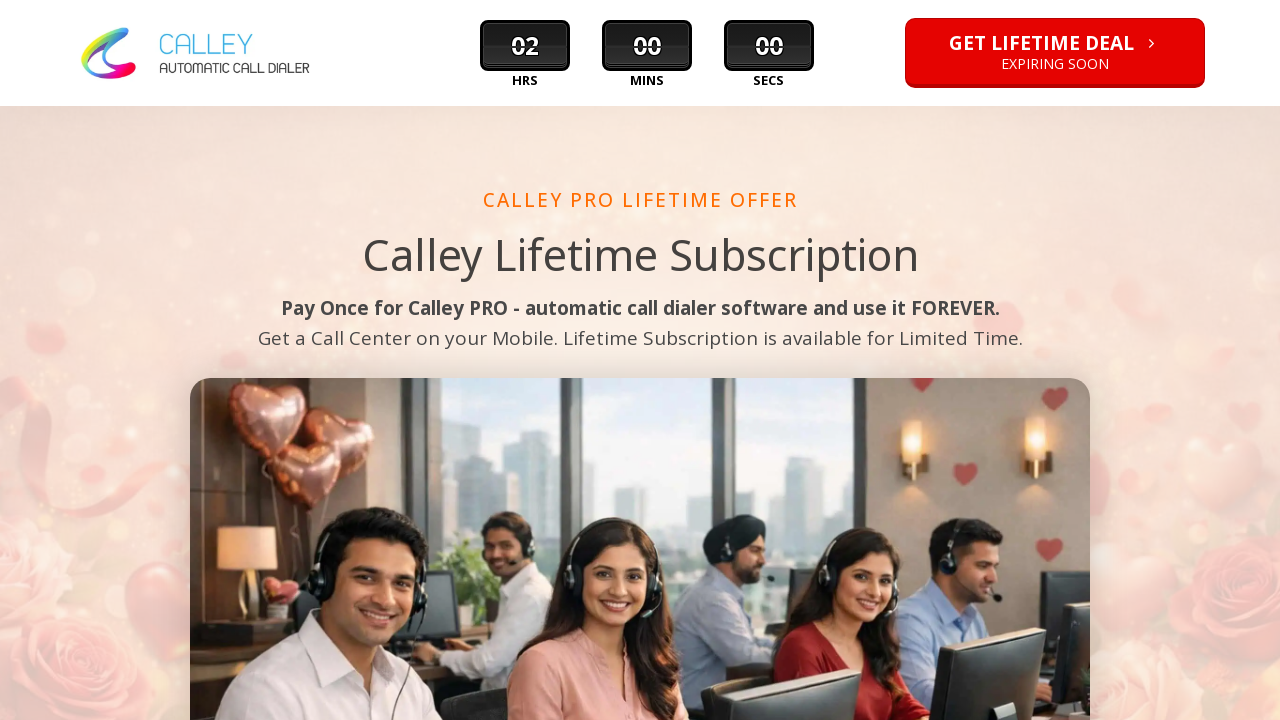

Second sitemap page loaded
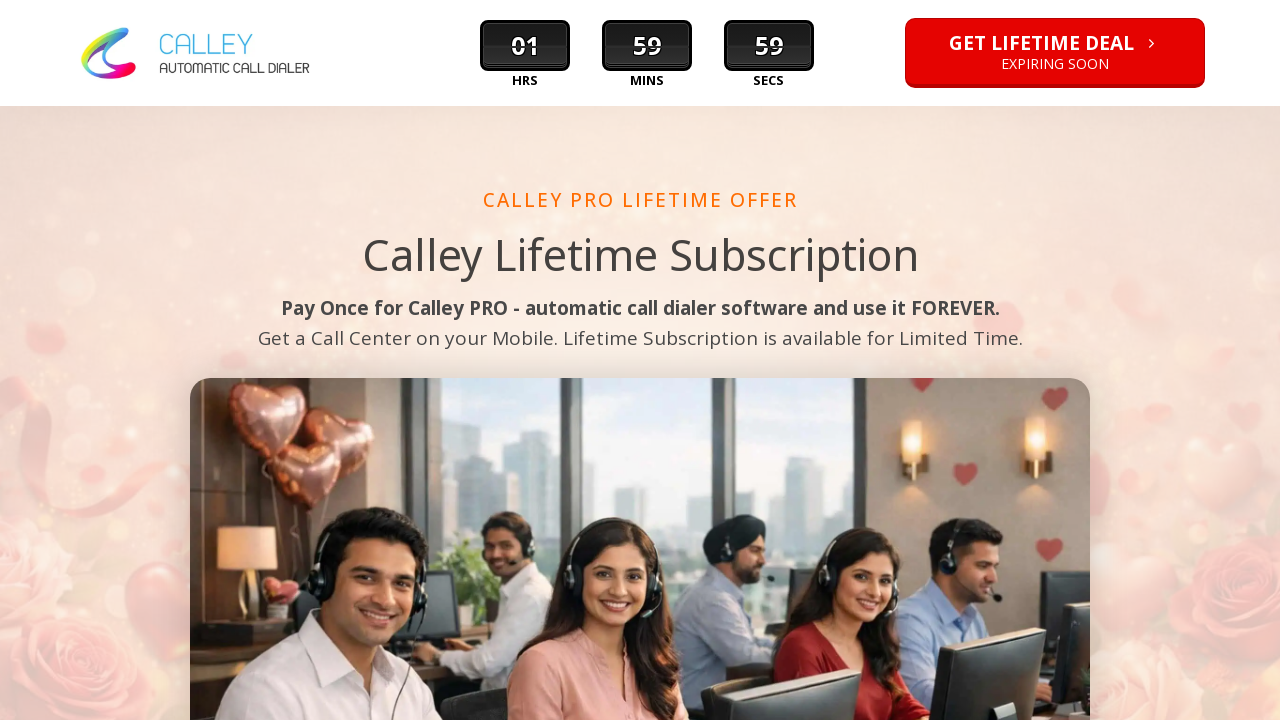

Navigated back to sitemap
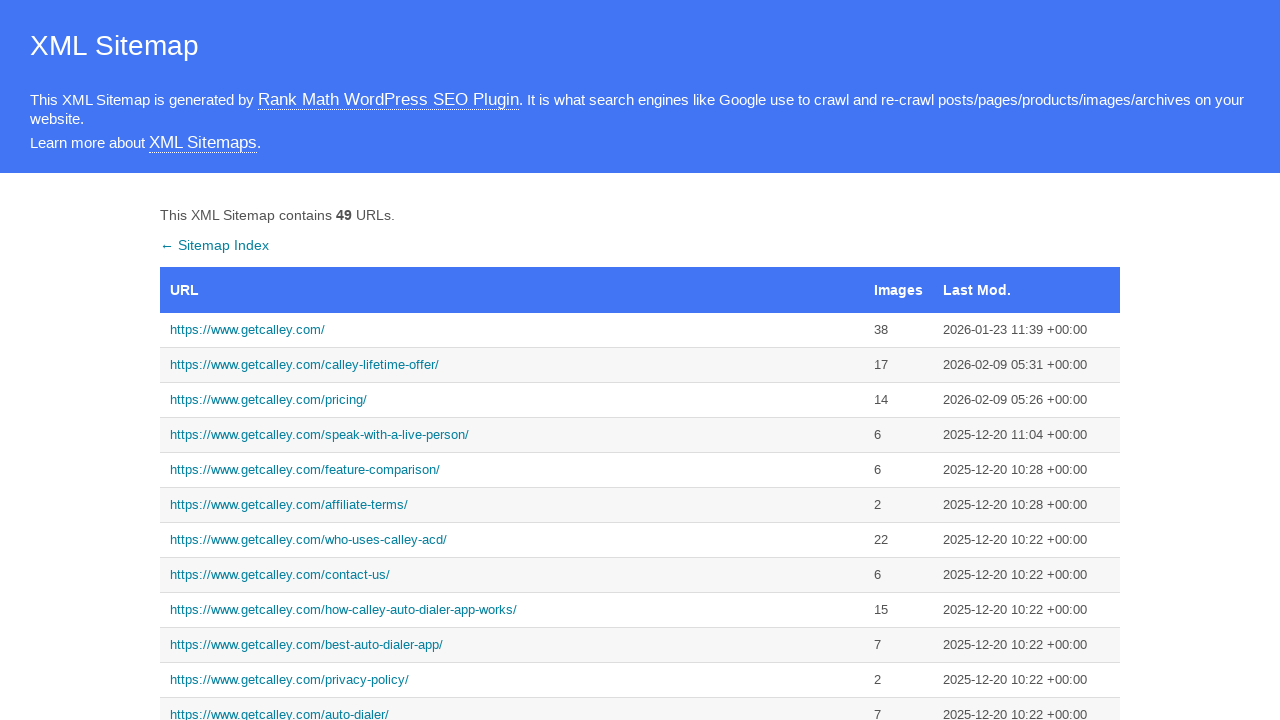

Clicked third sitemap link at (512, 400) on xpath=//*[@id='sitemap']/tbody/tr[3]/td[1]/a
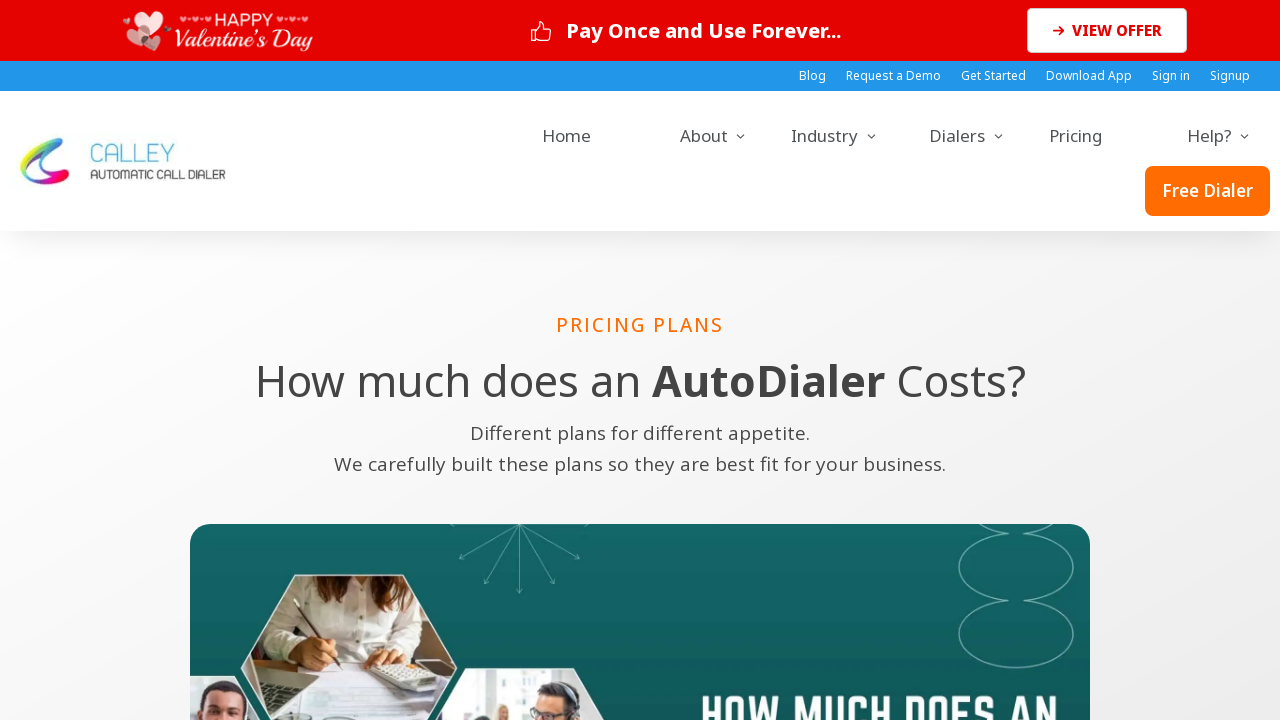

Third sitemap page loaded
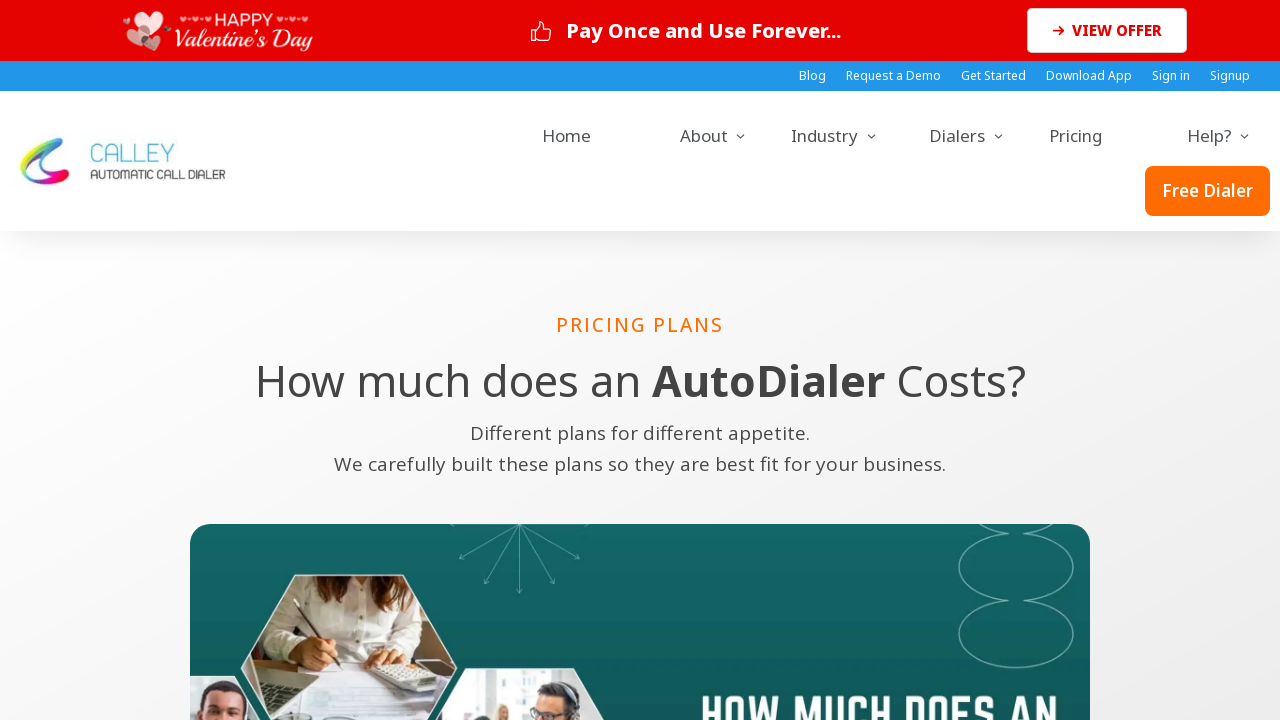

Navigated back to sitemap
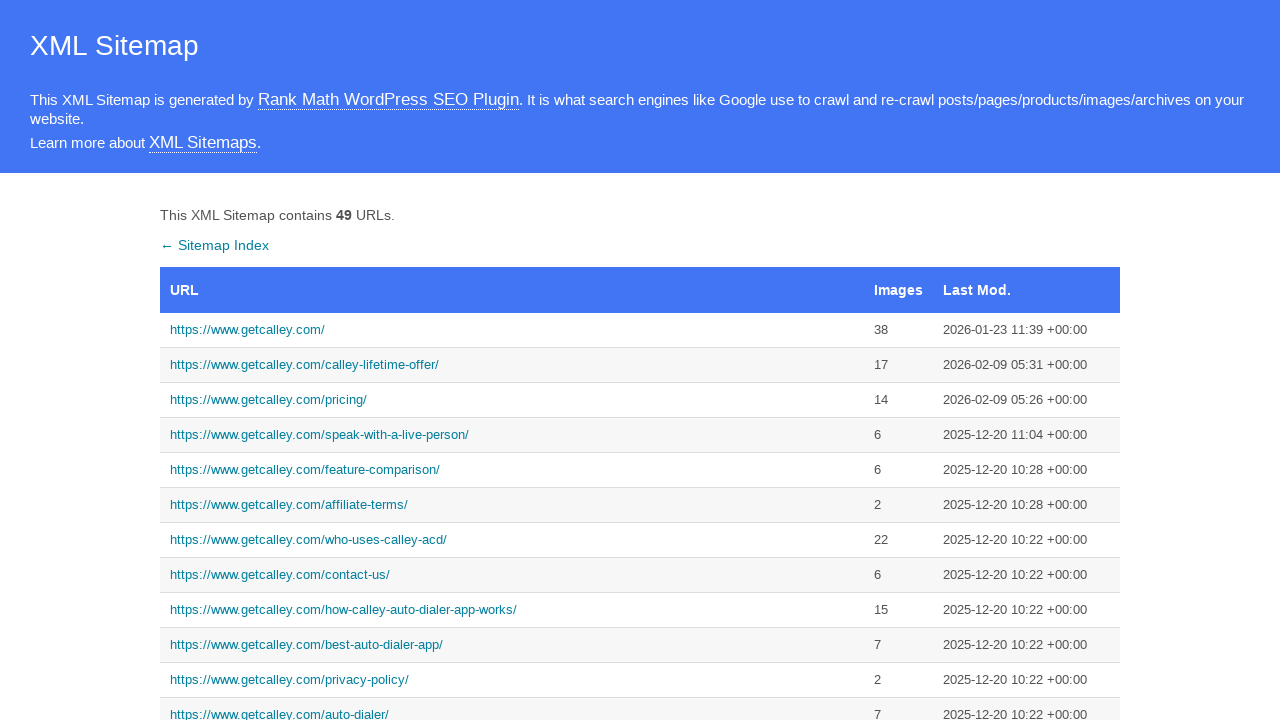

Clicked fourth sitemap link at (512, 435) on xpath=//*[@id='sitemap']/tbody/tr[4]/td[1]/a
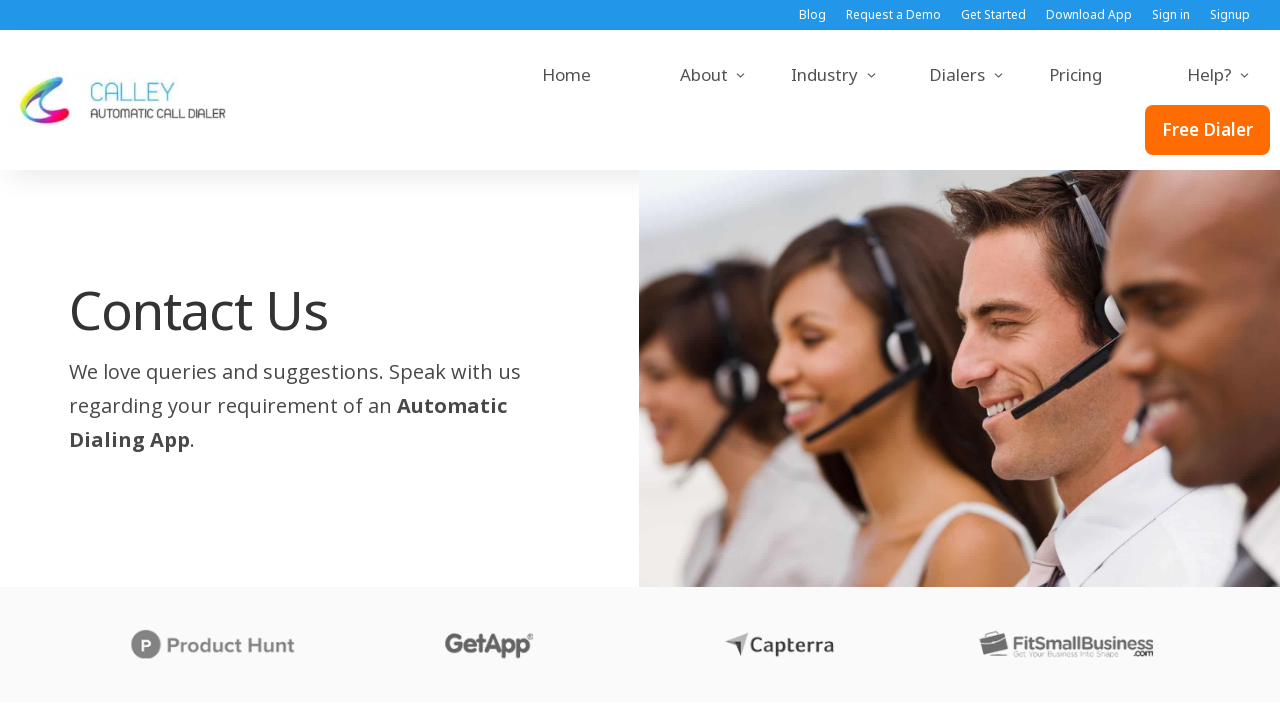

Fourth sitemap page loaded
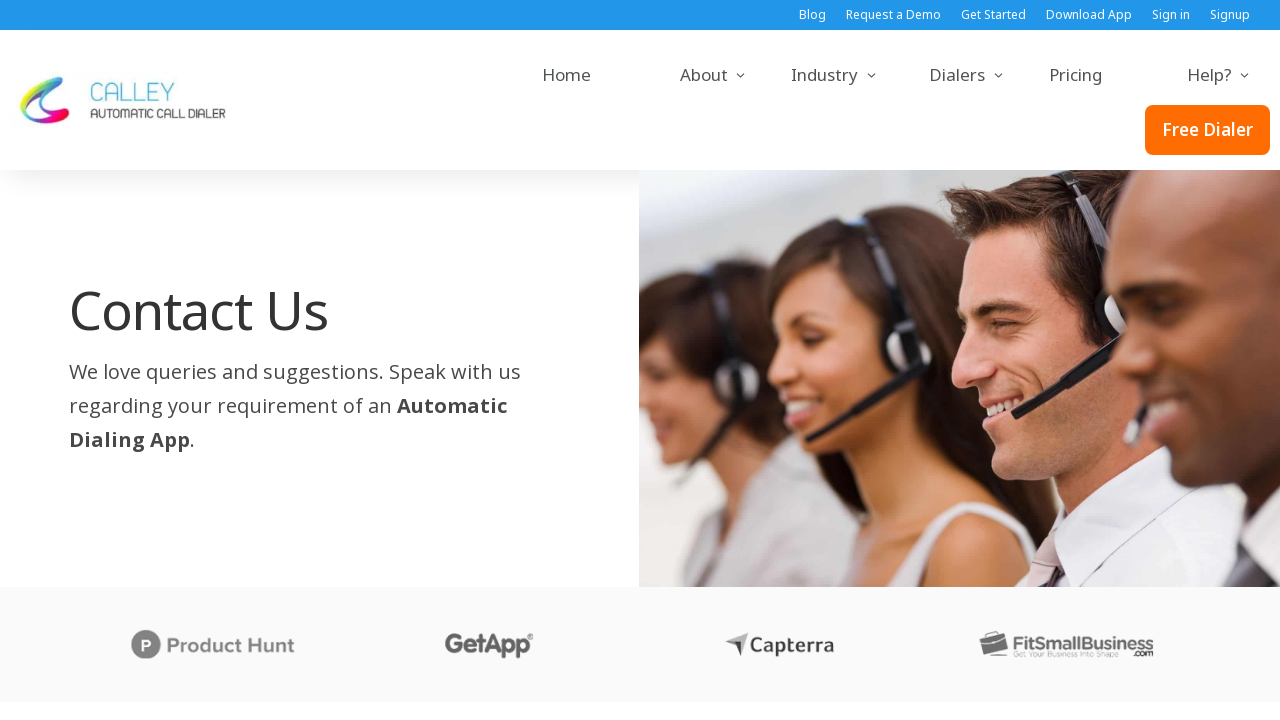

Navigated back to sitemap
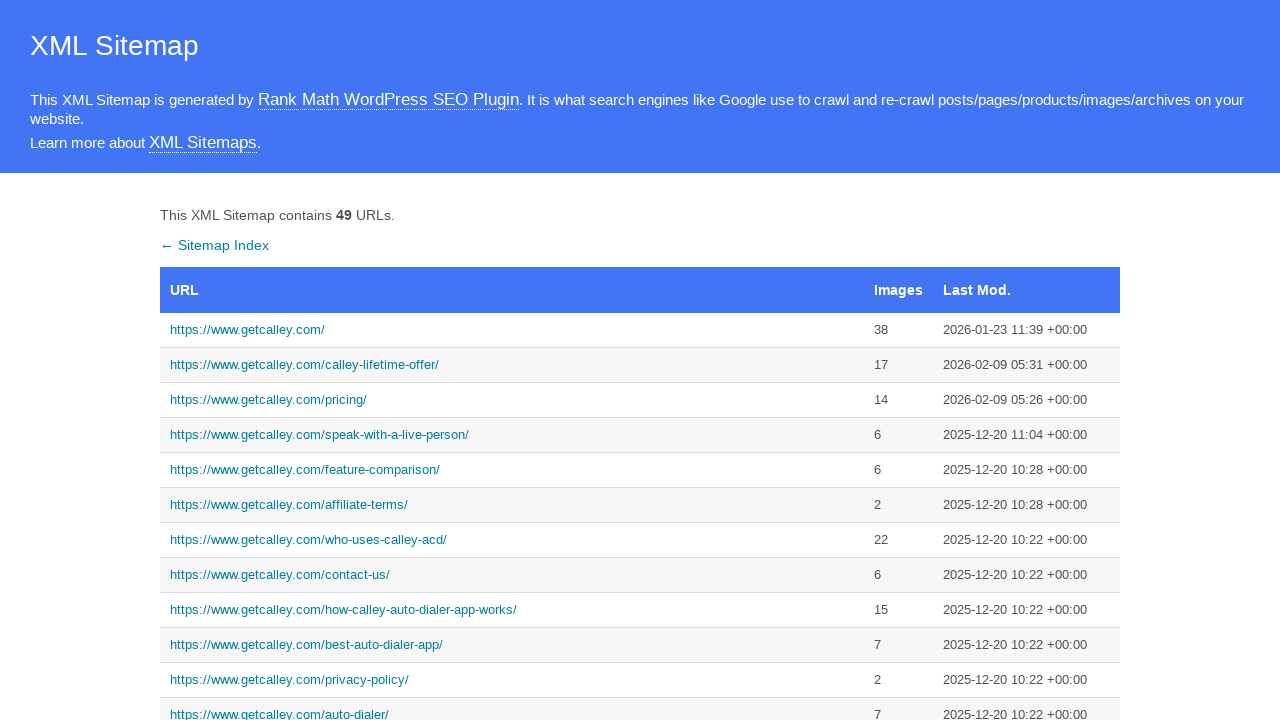

Clicked fifth sitemap link at (512, 470) on xpath=//*[@id='sitemap']/tbody/tr[5]/td[1]/a
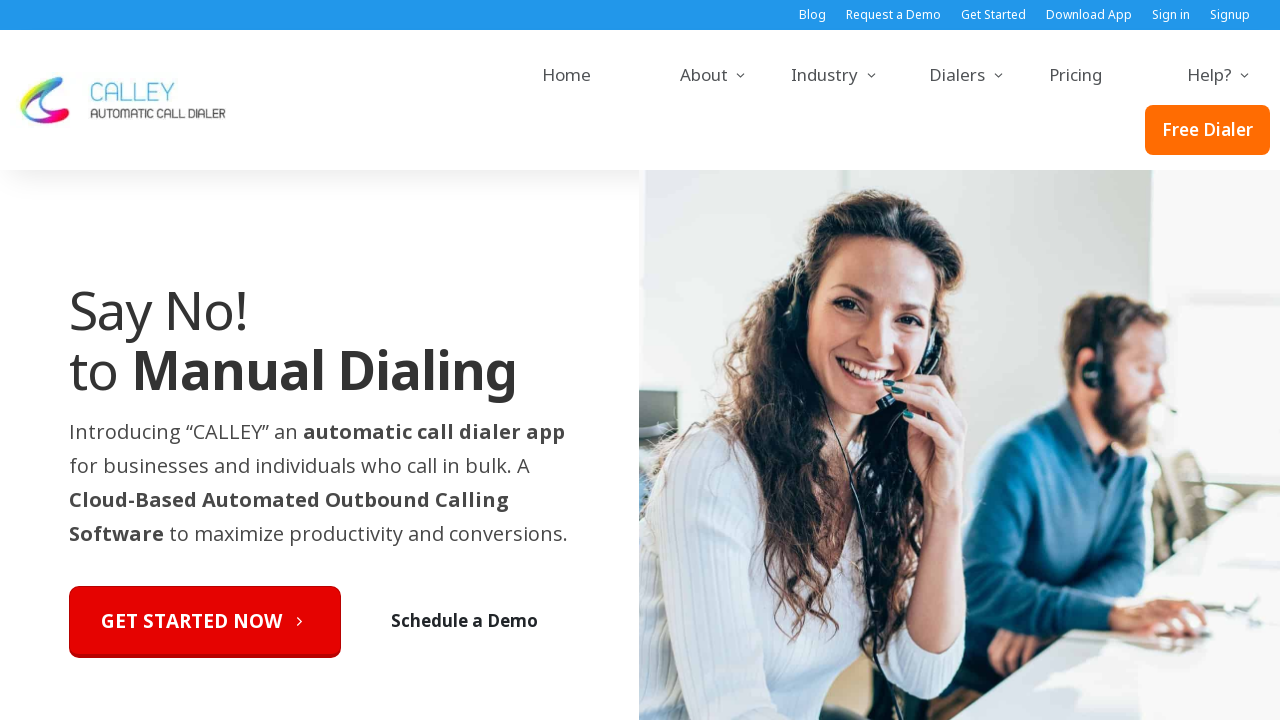

Fifth sitemap page loaded
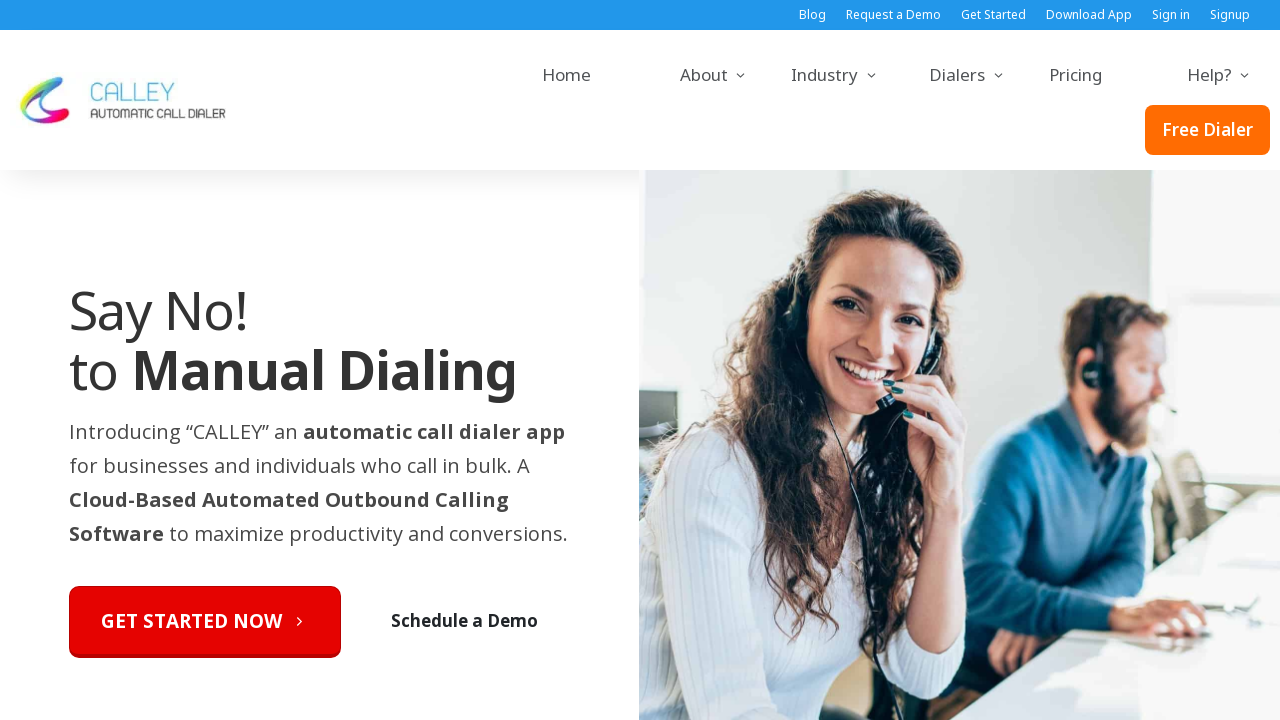

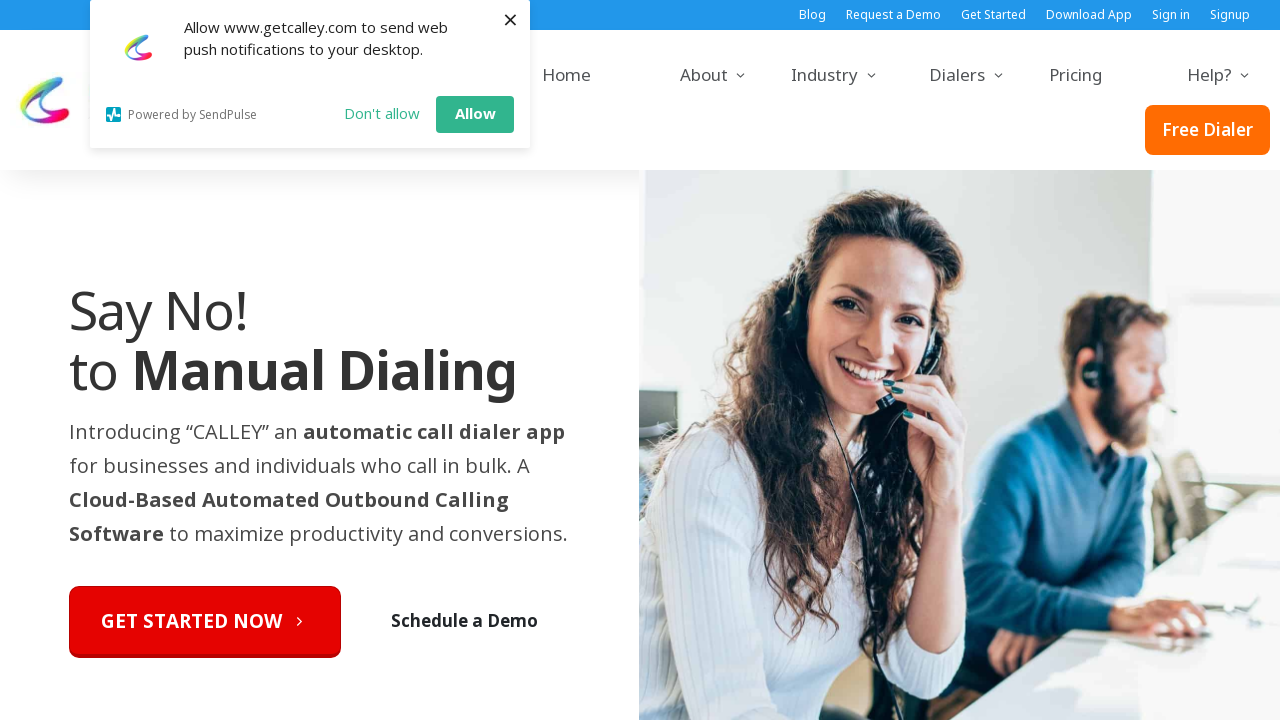